Tests slider interaction on demoQA by locating the slider element and performing mouse hover/click actions to change the slider value

Starting URL: https://demoqa.com/slider/

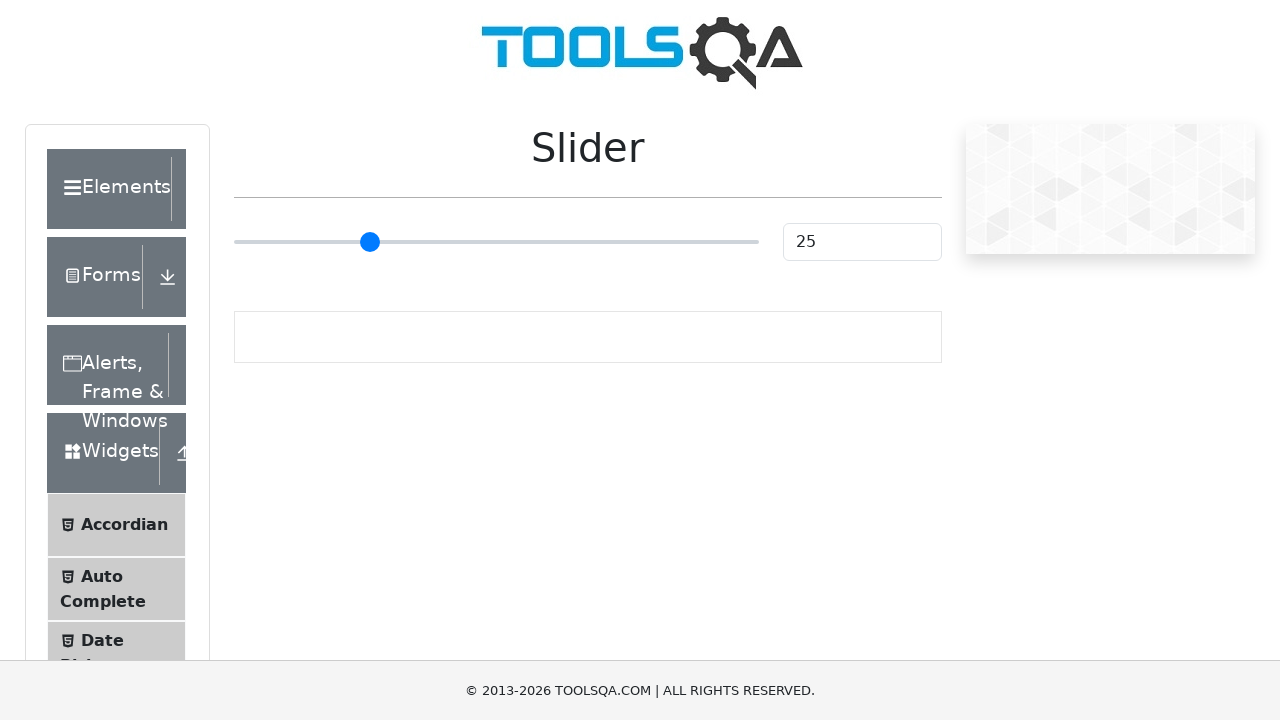

Located slider element with class range-slider.range-slider--primary
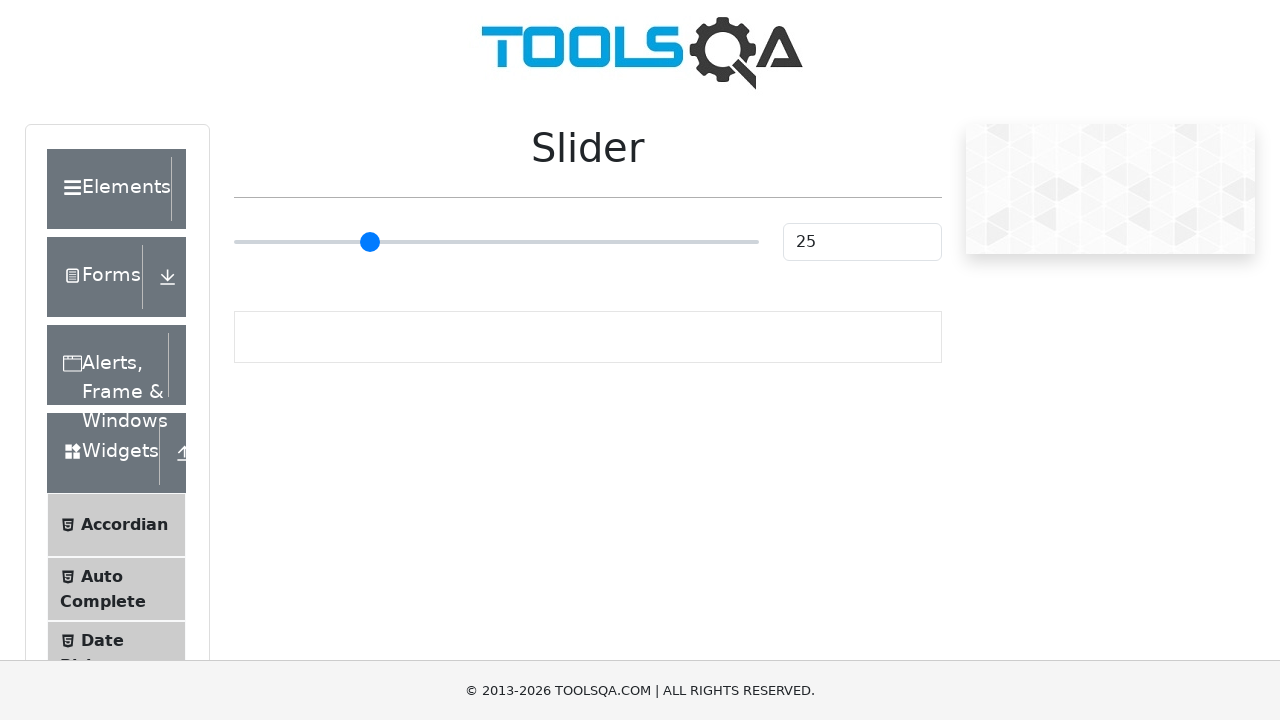

Slider element is now visible
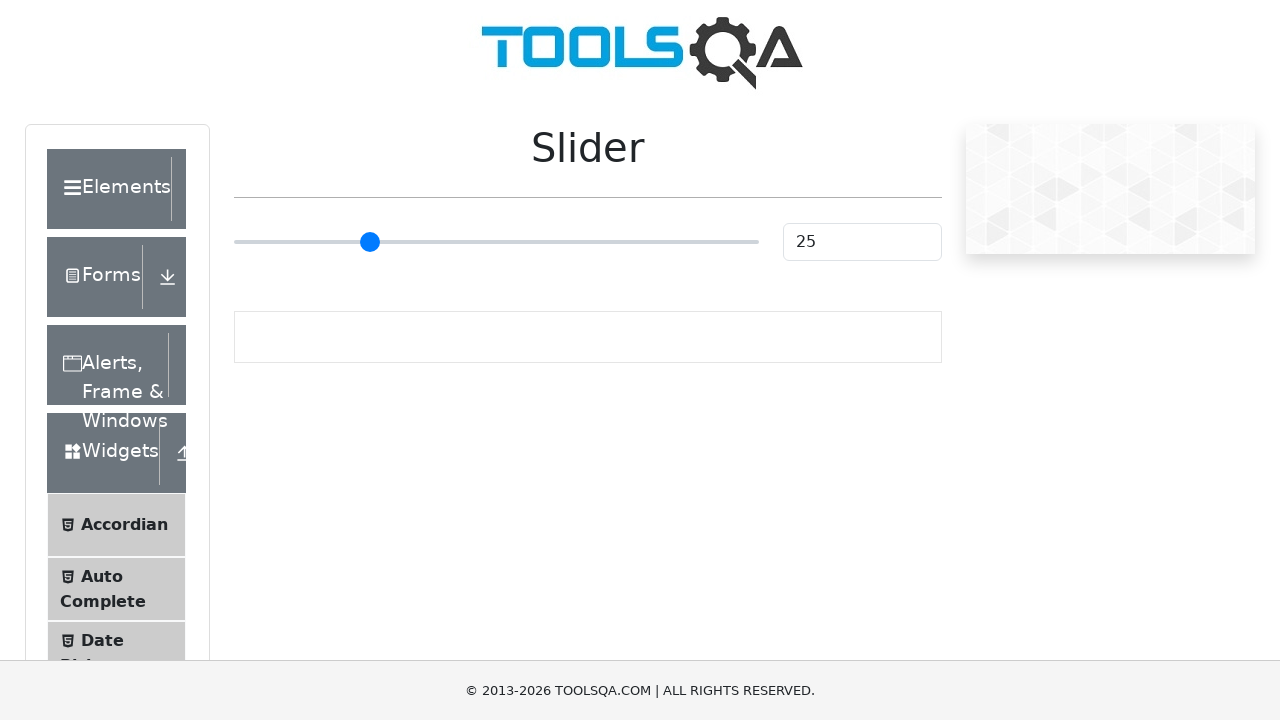

Retrieved slider bounding box dimensions
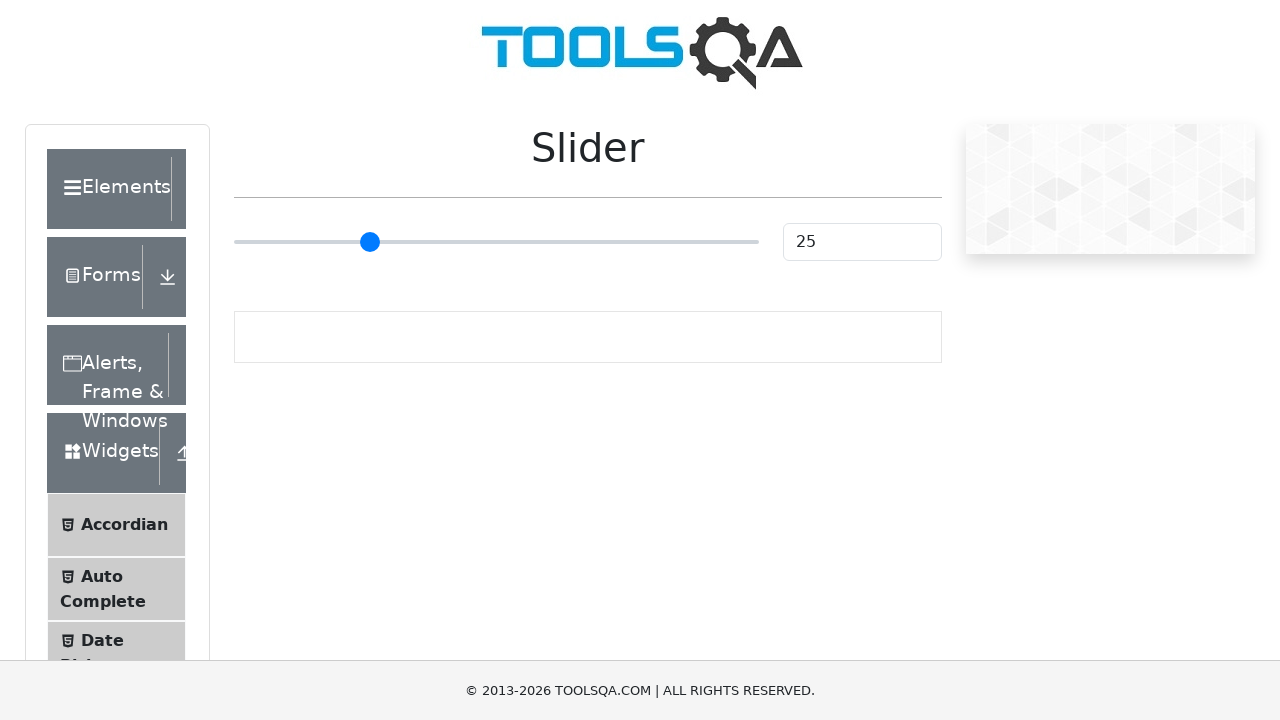

Moved mouse to 75% position on slider (right side) at (627, 242)
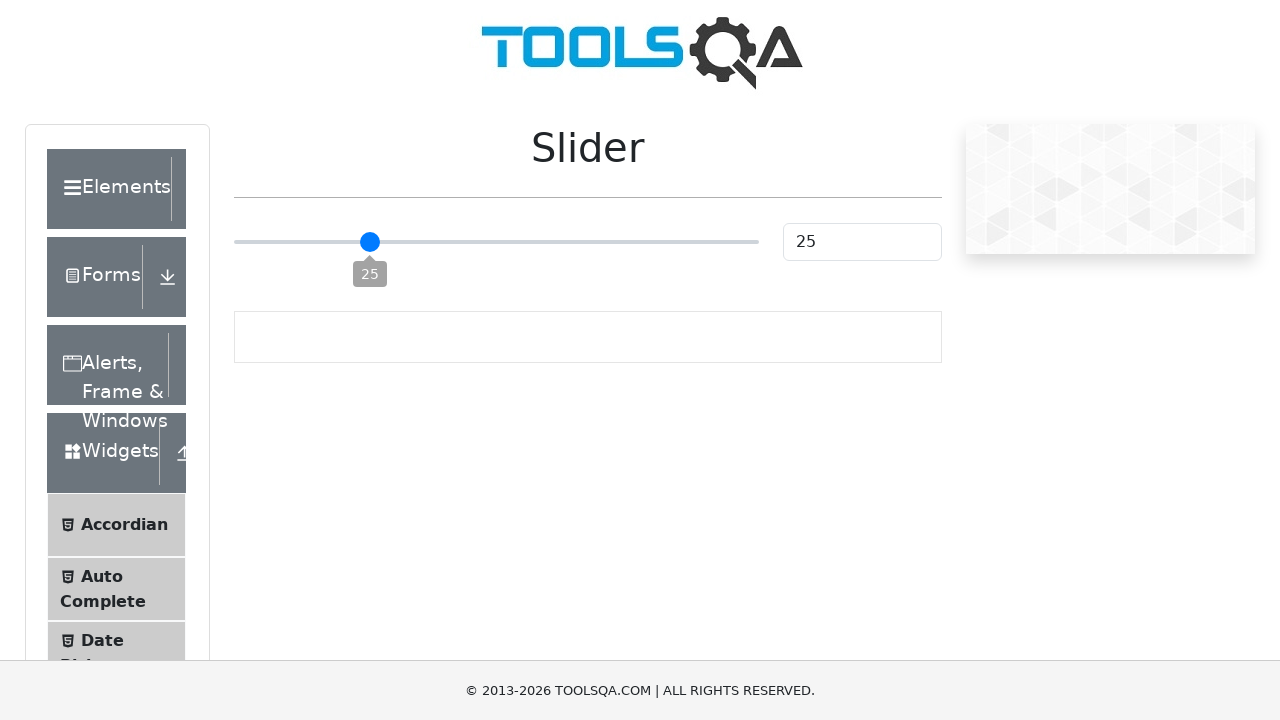

Clicked on slider at 75% position to change slider value at (627, 242)
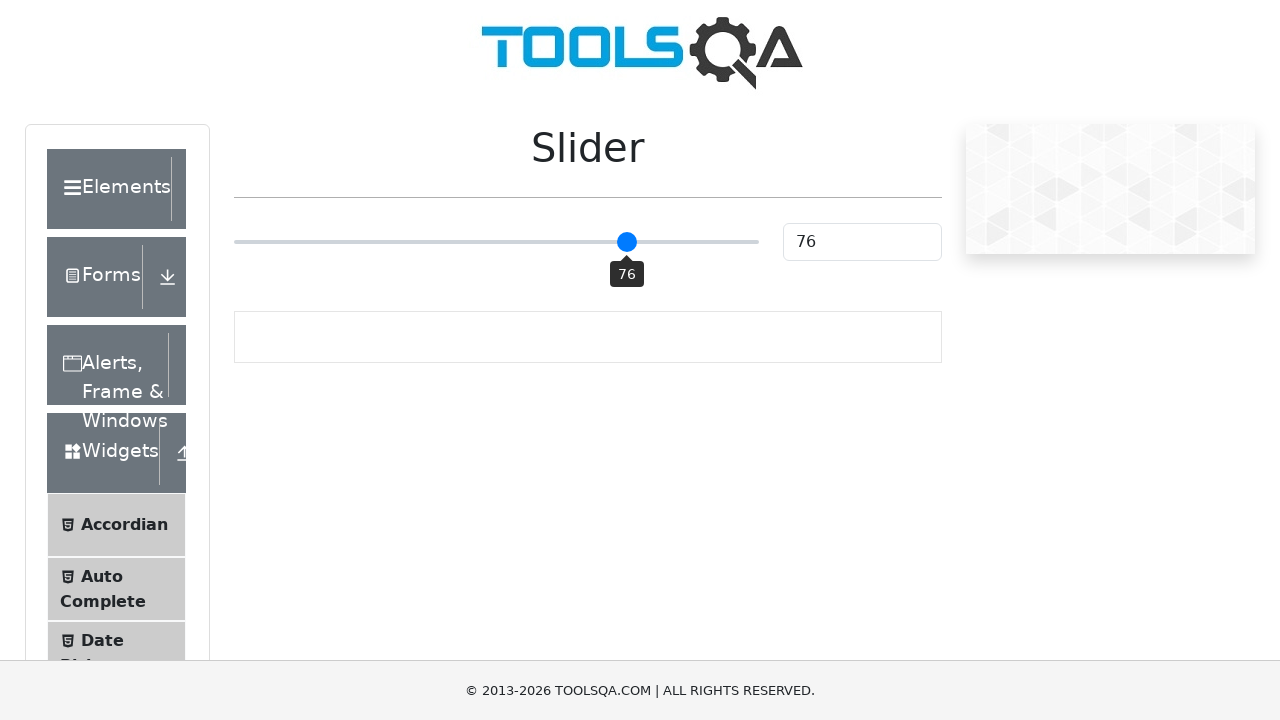

Slider value element #sliderValue is now present
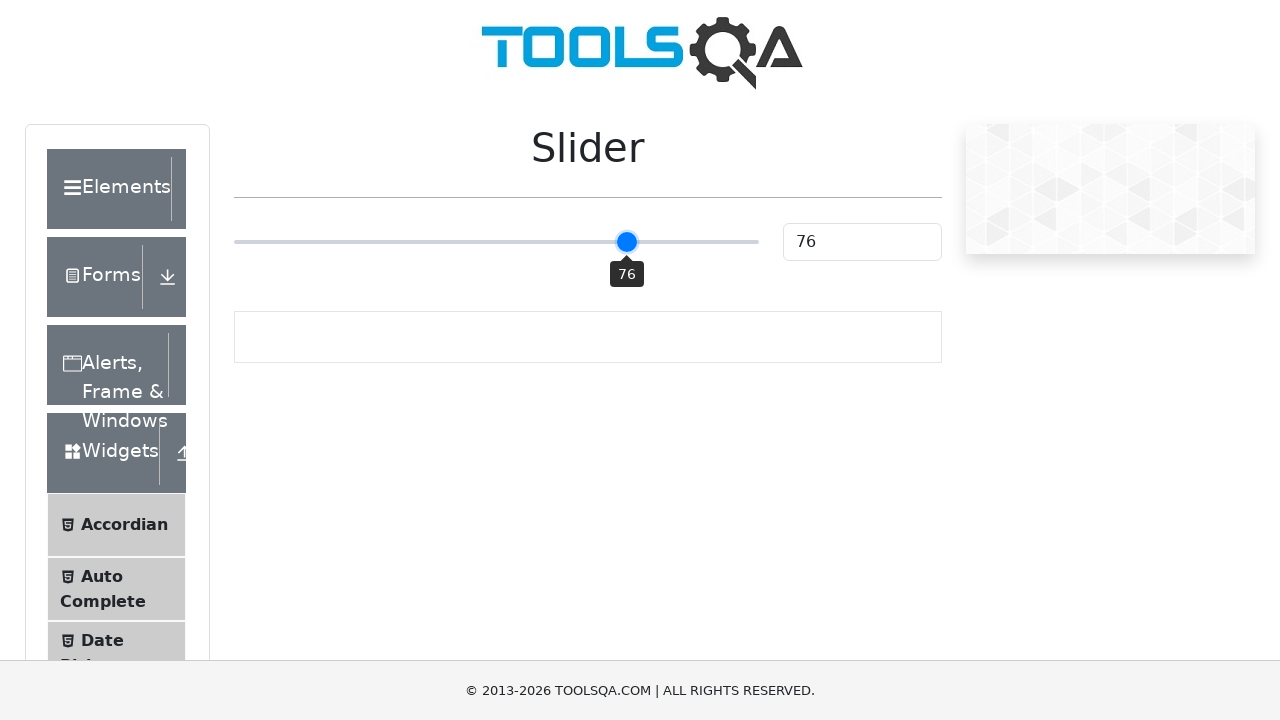

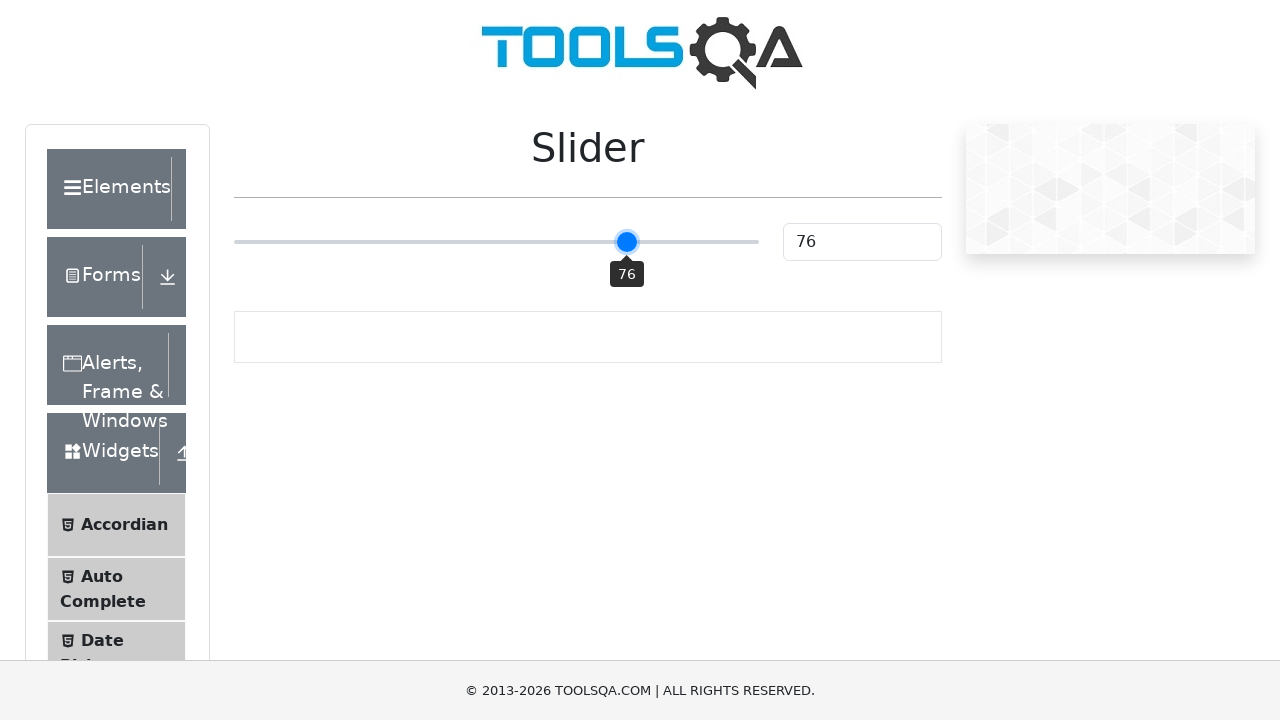